Tests the hover effect on the 'Sign Up' link by checking if the color changes when hovering

Starting URL: https://e-commerce-client-swart.vercel.app/

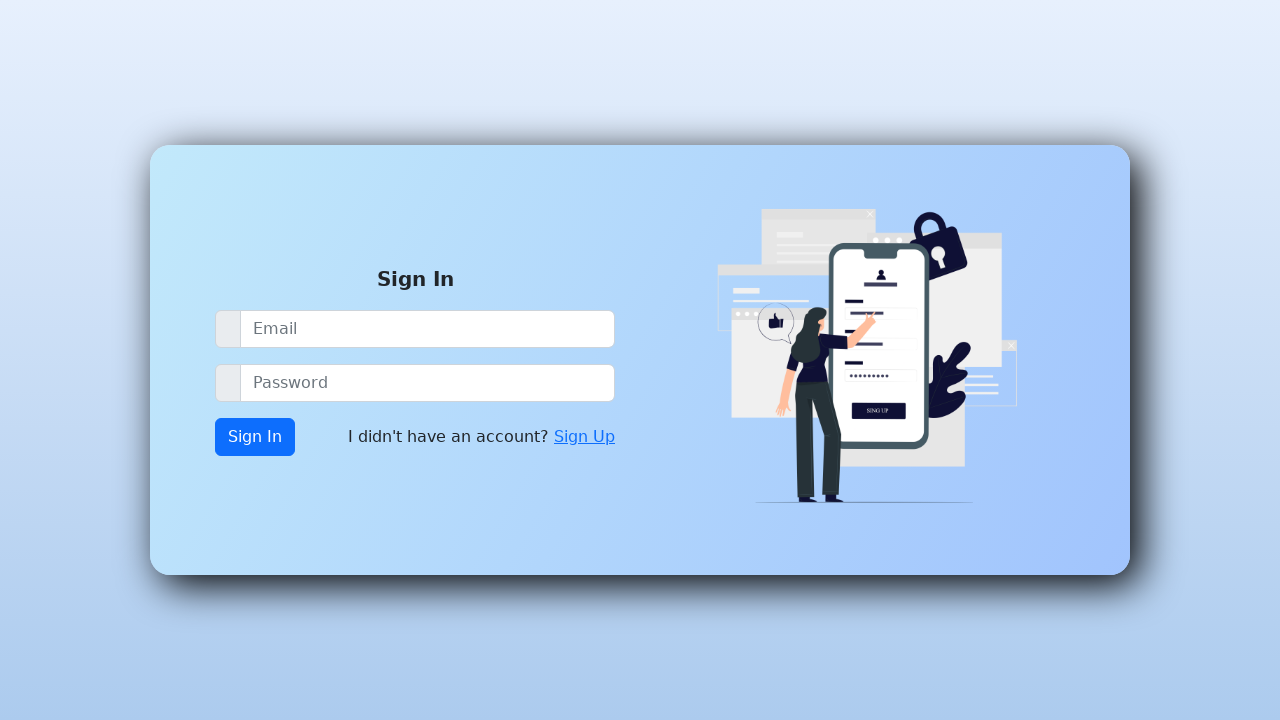

Located 'Sign Up' link via XPath selector
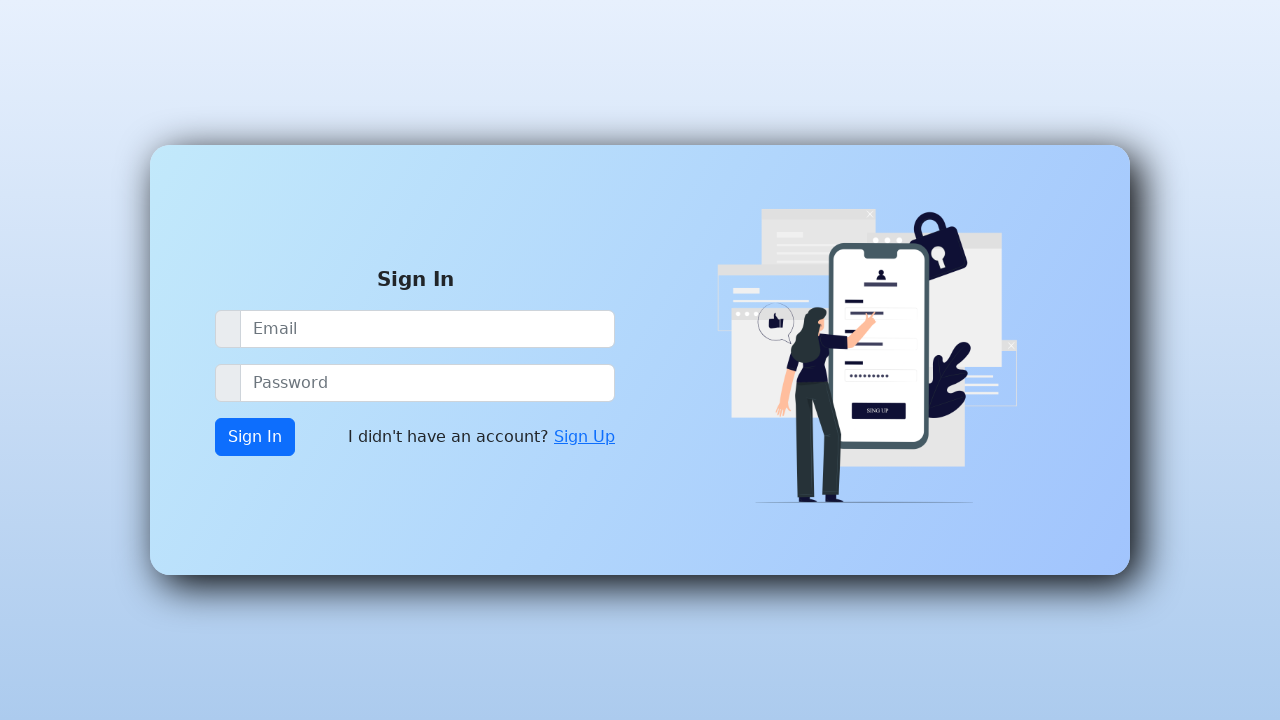

Retrieved default color of 'Sign Up' link: rgb(13, 110, 253)
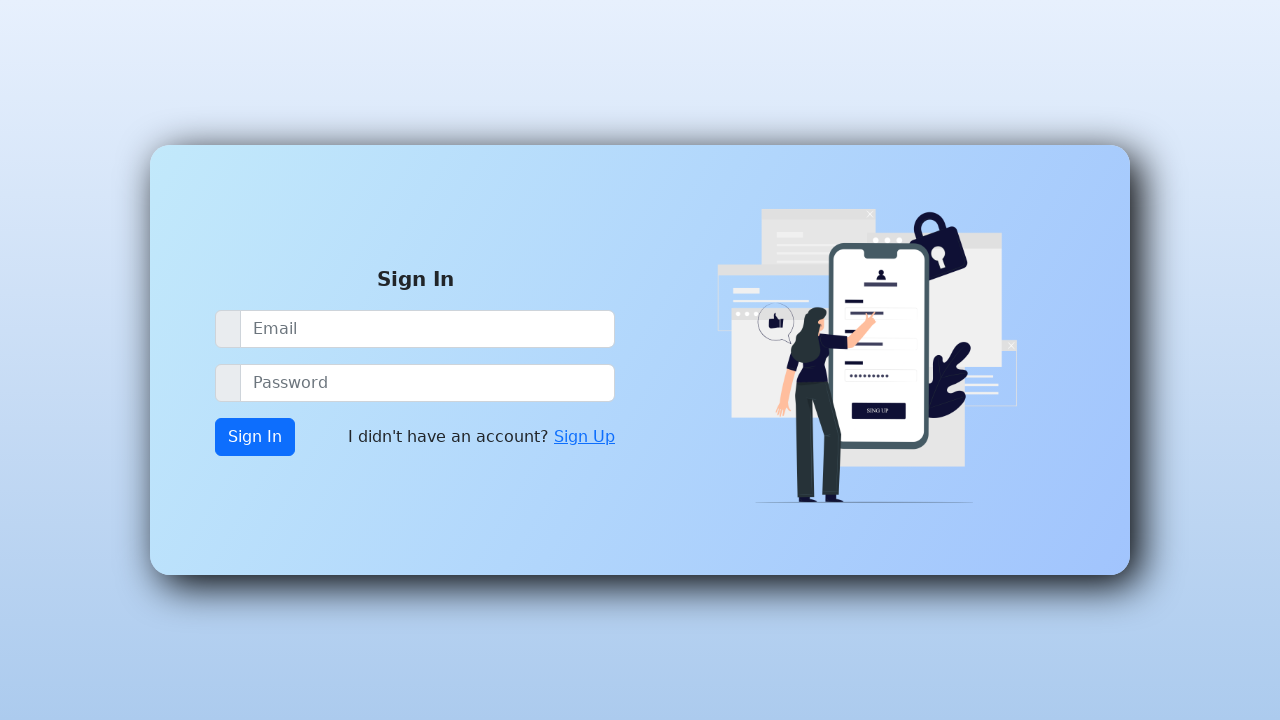

Hovered over 'Sign Up' link at (584, 437) on xpath=//a[contains(text(),'Sign Up')]
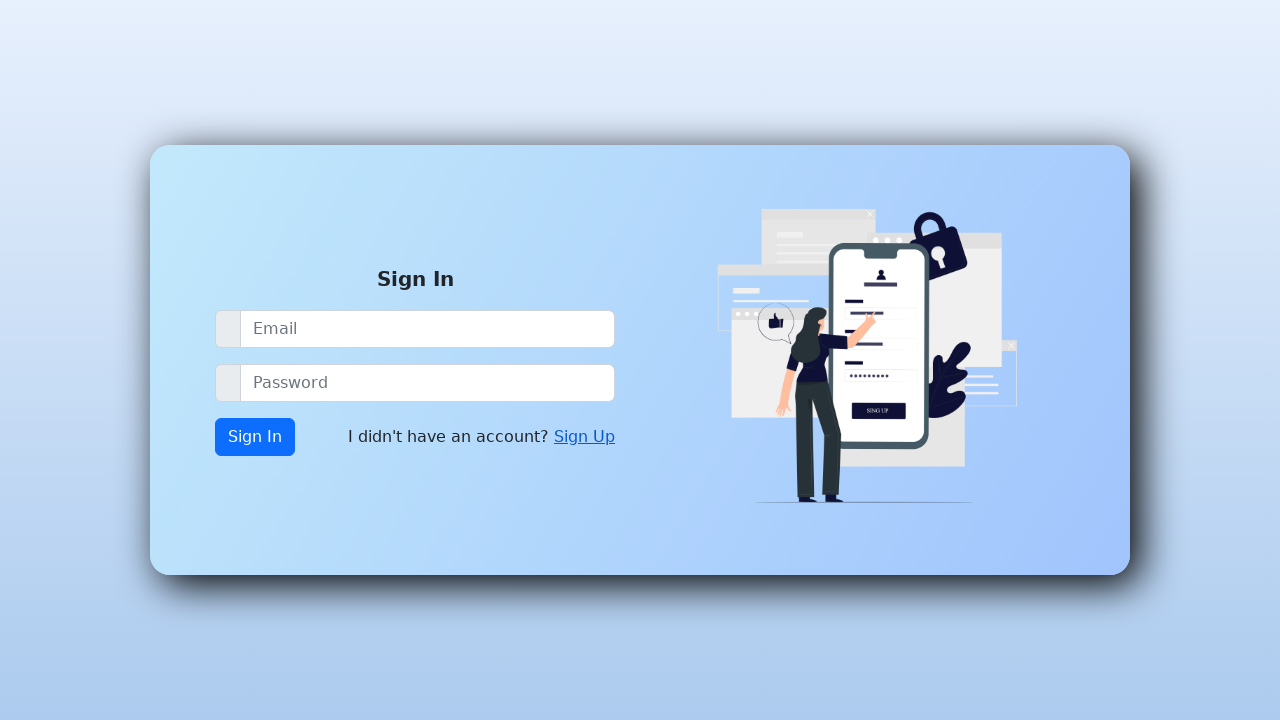

Retrieved color of 'Sign Up' link on hover: rgb(10, 88, 202)
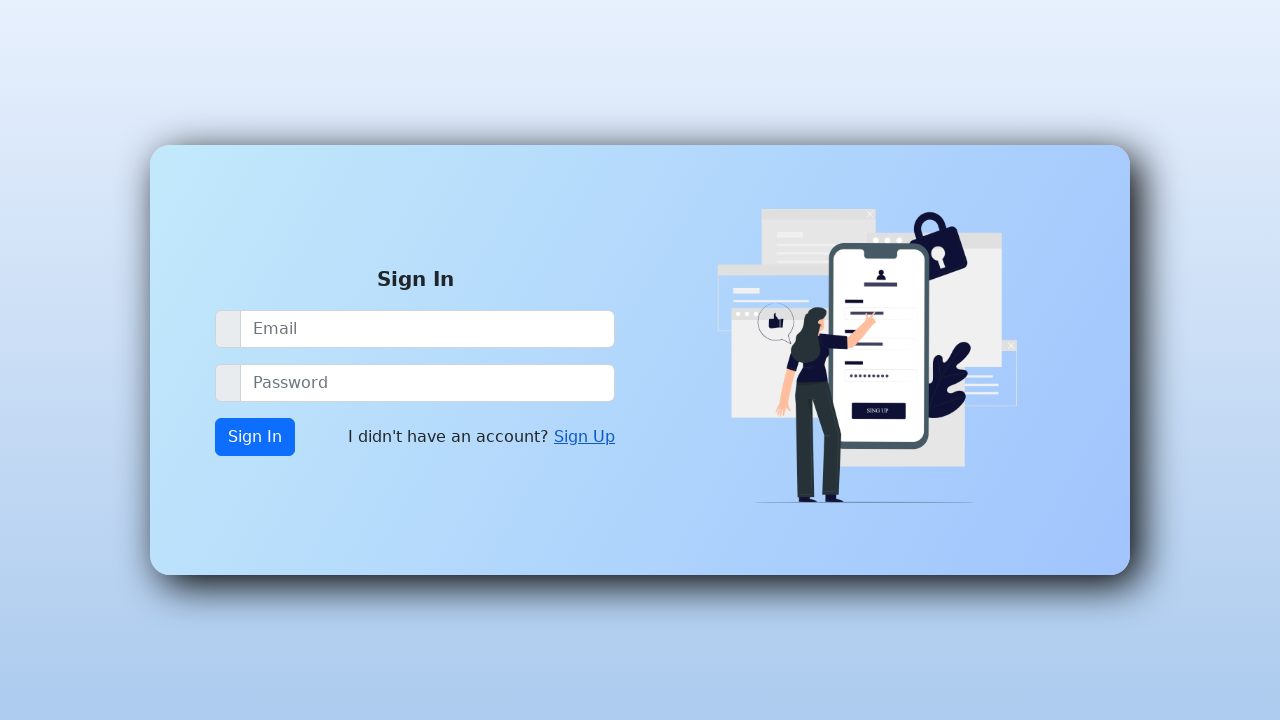

Verified that 'Sign Up' link color changed on hover effect
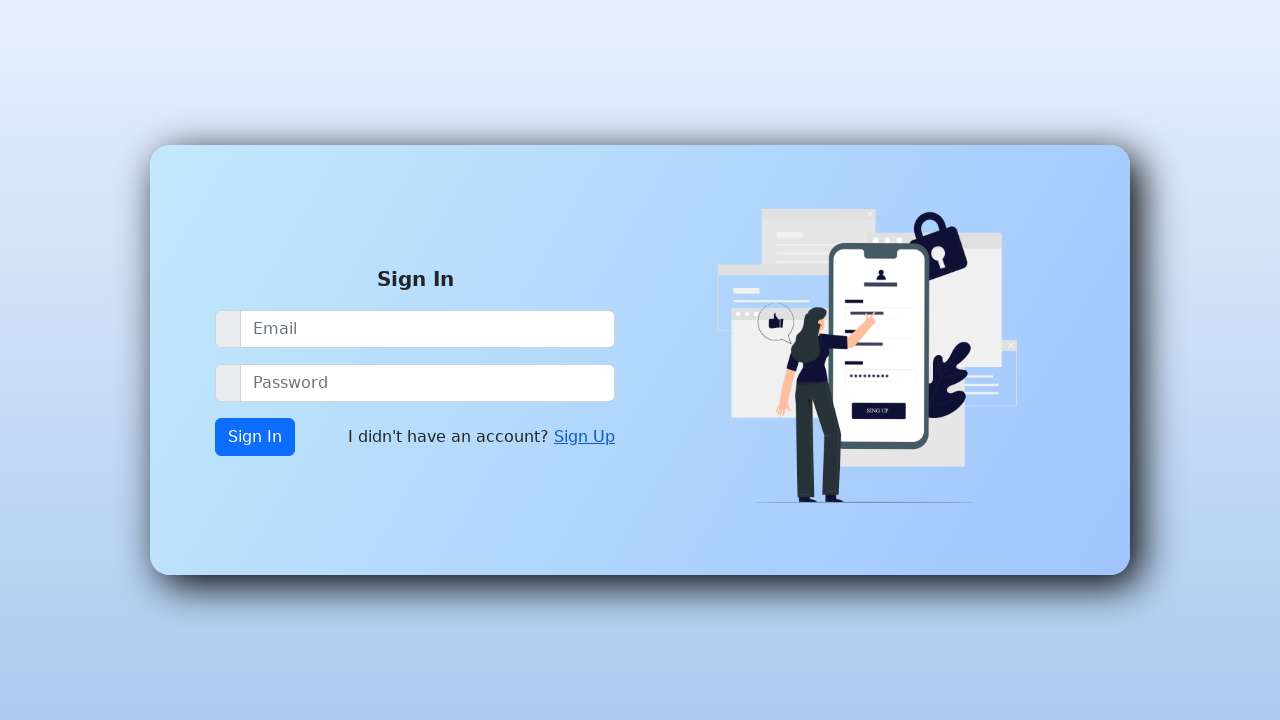

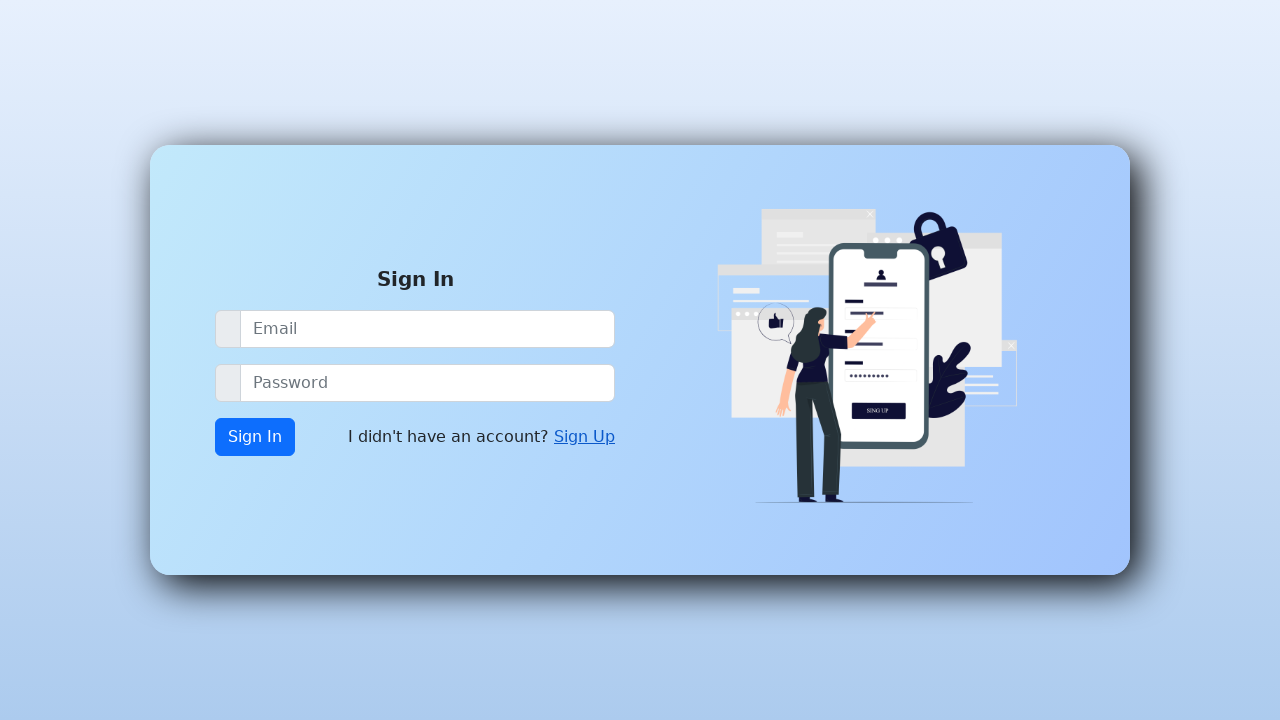